Tests double-click functionality on W3Schools demo page by switching to an iframe and double-clicking on text to change its color to red.

Starting URL: https://www.w3schools.com/tags/tryit.asp?filename=tryhtml5_ev_ondblclick2

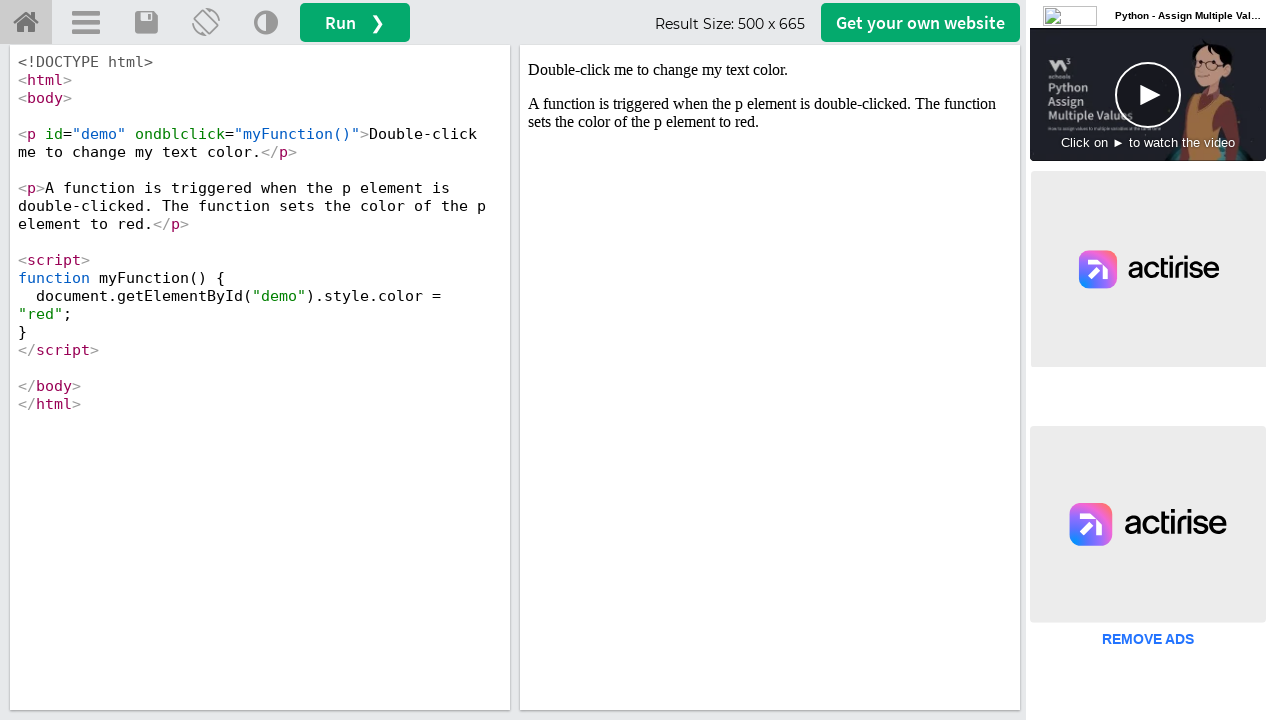

Located iframe with ID 'iframeResult'
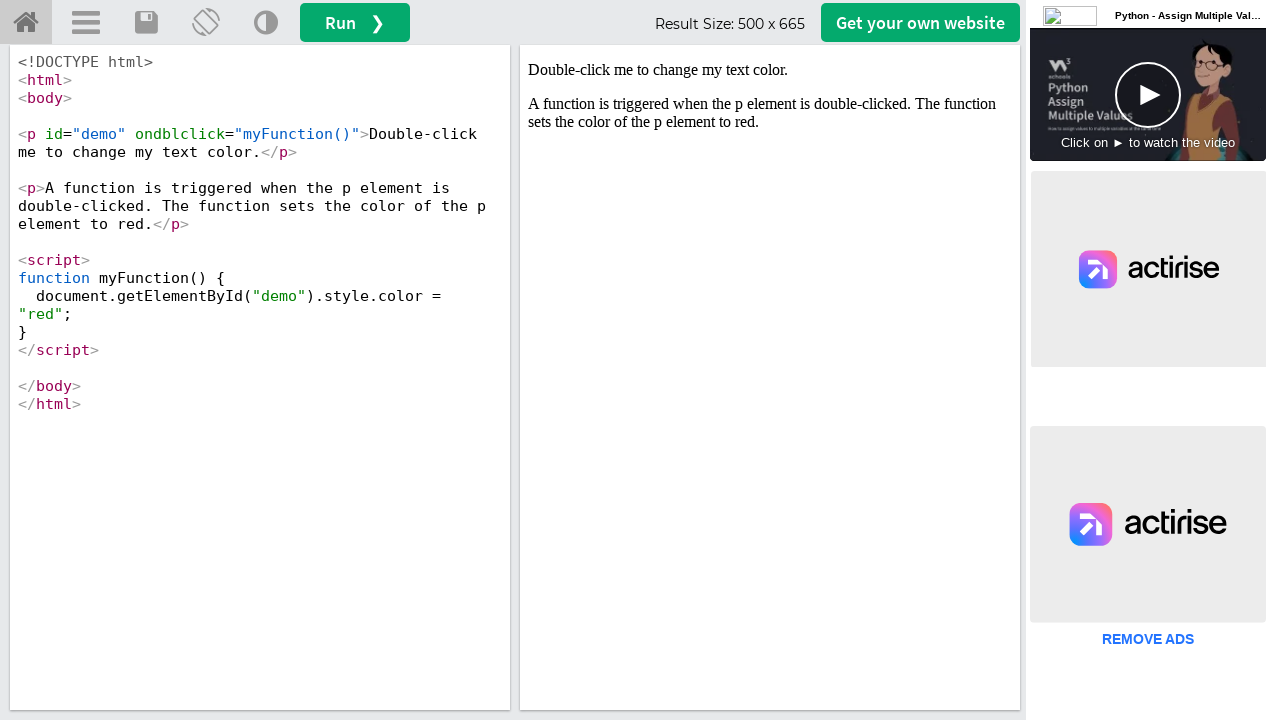

Located paragraph element with ondblclick attribute in iframe
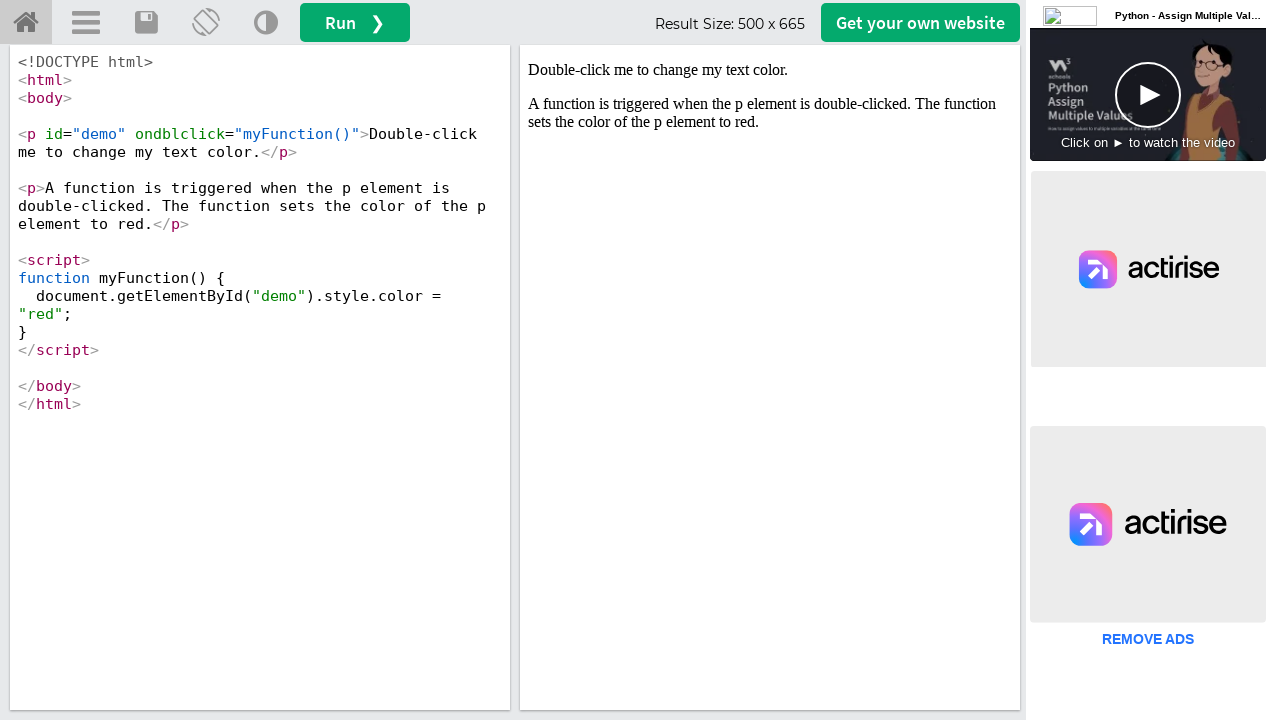

Double-clicked on the text element to trigger color change at (770, 70) on #iframeResult >> internal:control=enter-frame >> p[ondblclick]
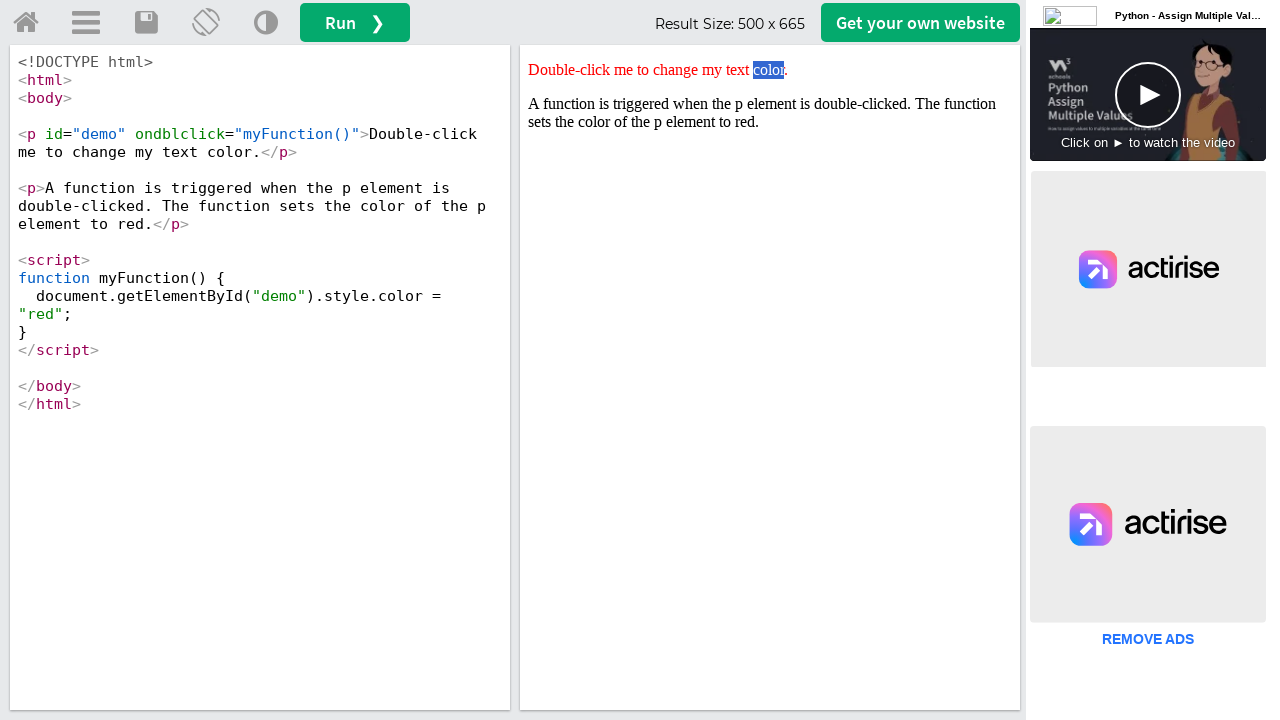

Waited 500ms for color change to complete
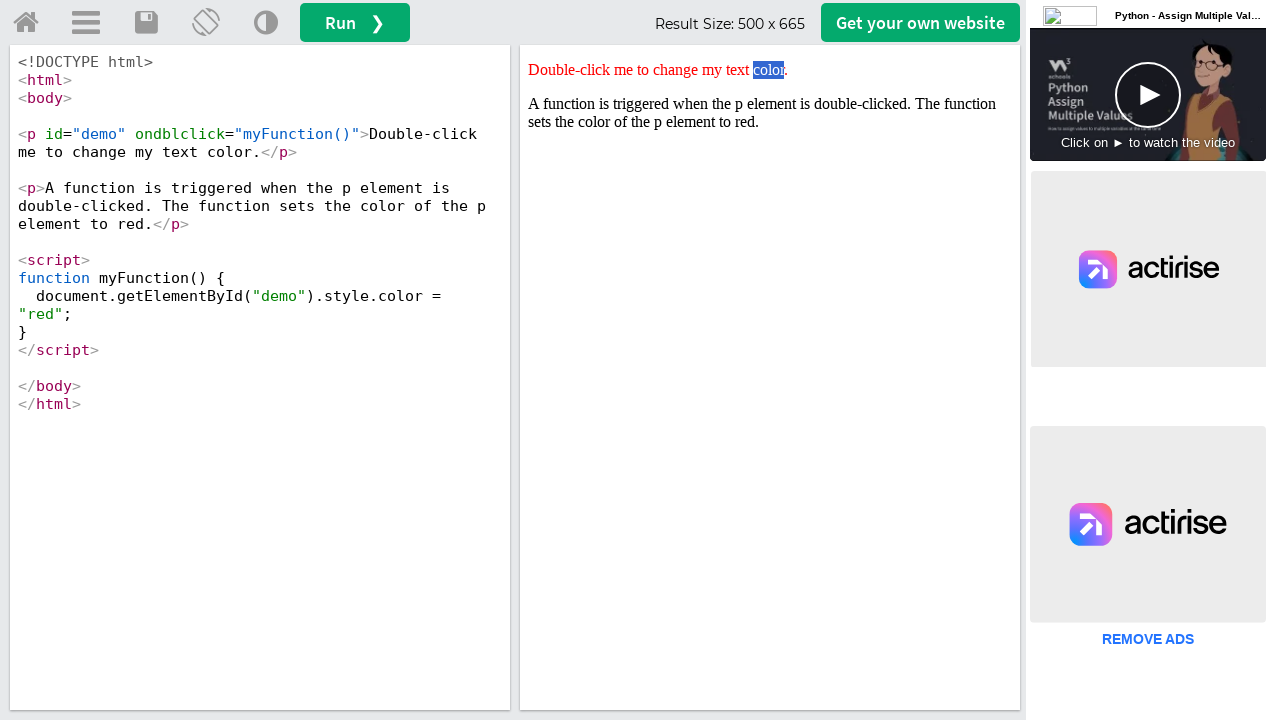

Retrieved style attribute value: 'color: red;'
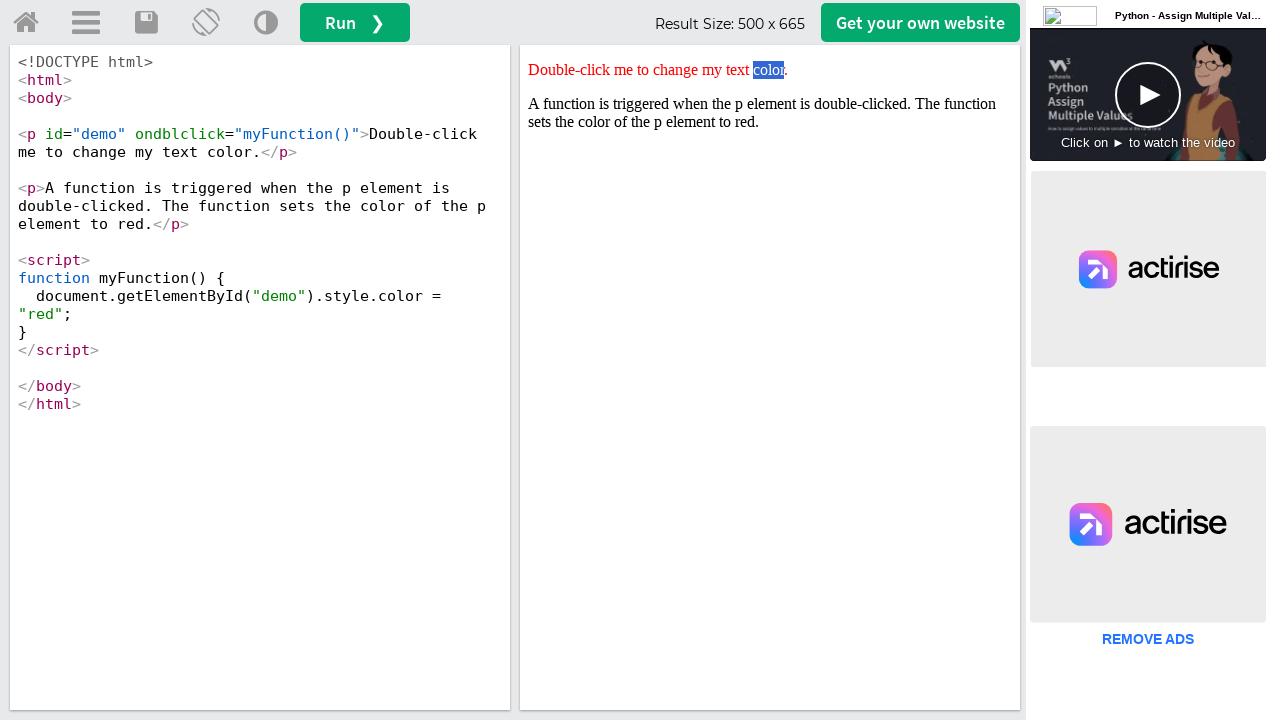

Verified that text color changed to red
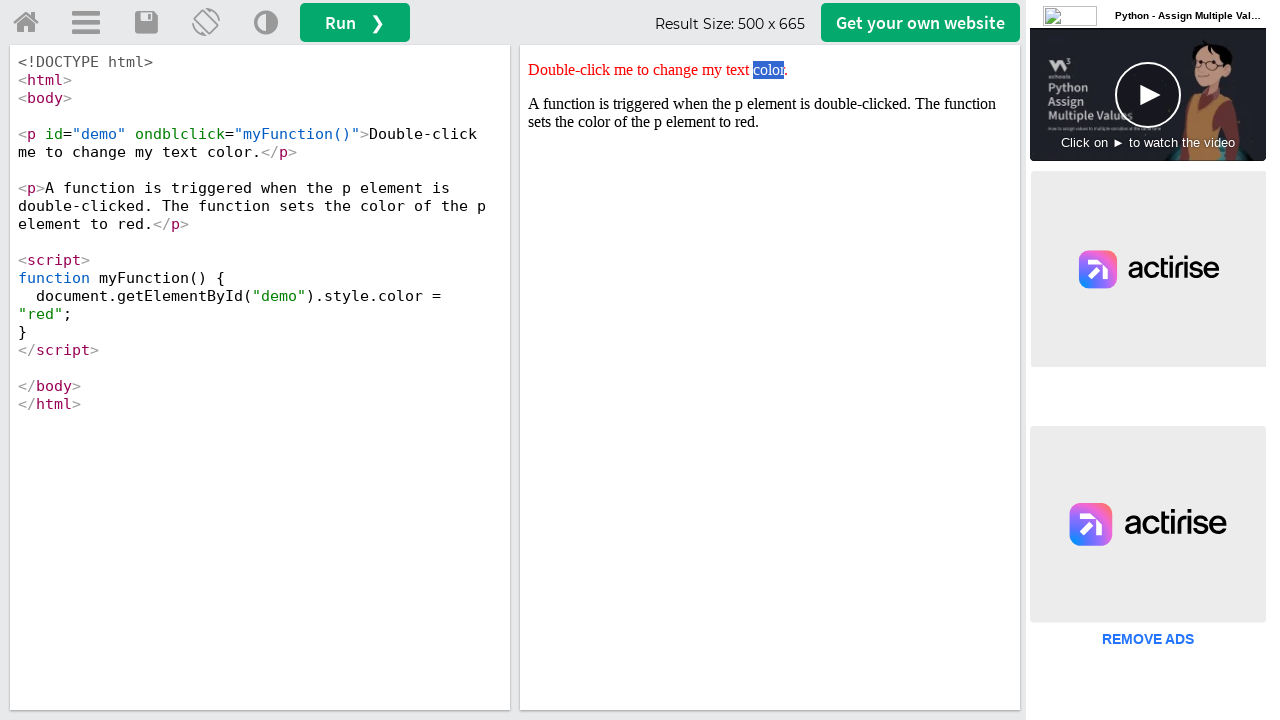

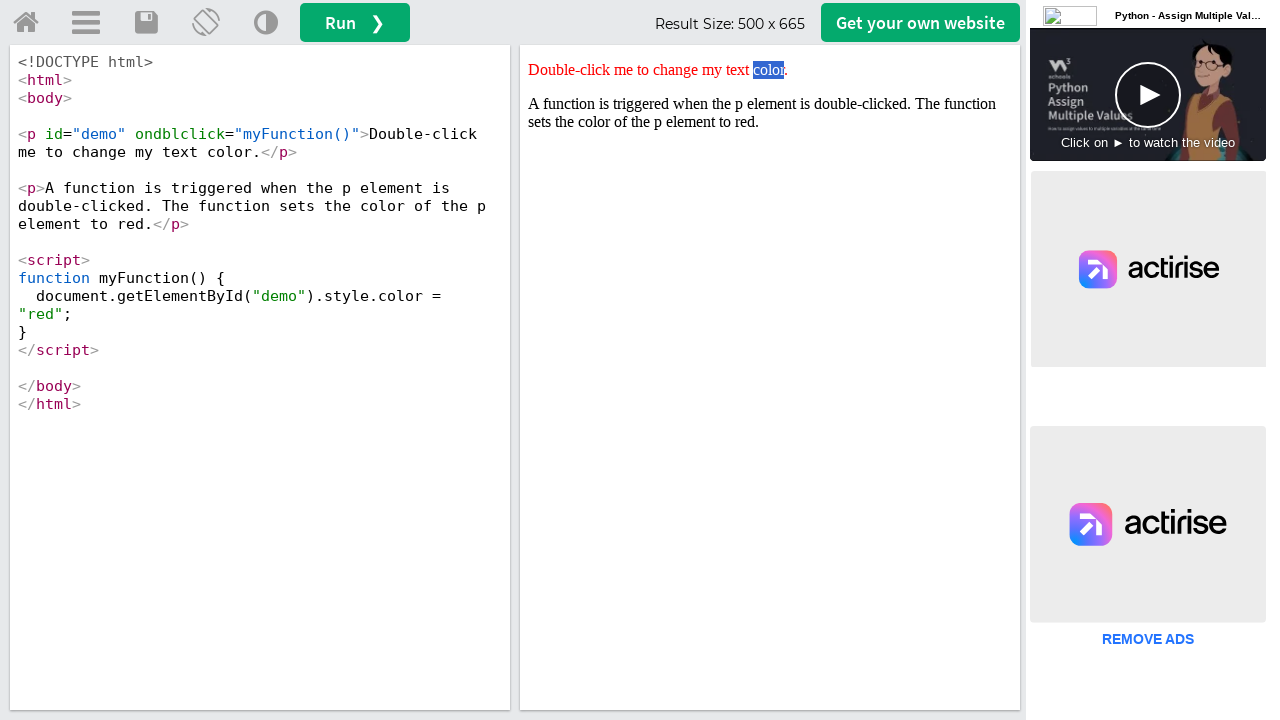